Tests that clicking the "Loading images" link navigates to a new page successfully

Starting URL: https://bonigarcia.dev/selenium-webdriver-java/

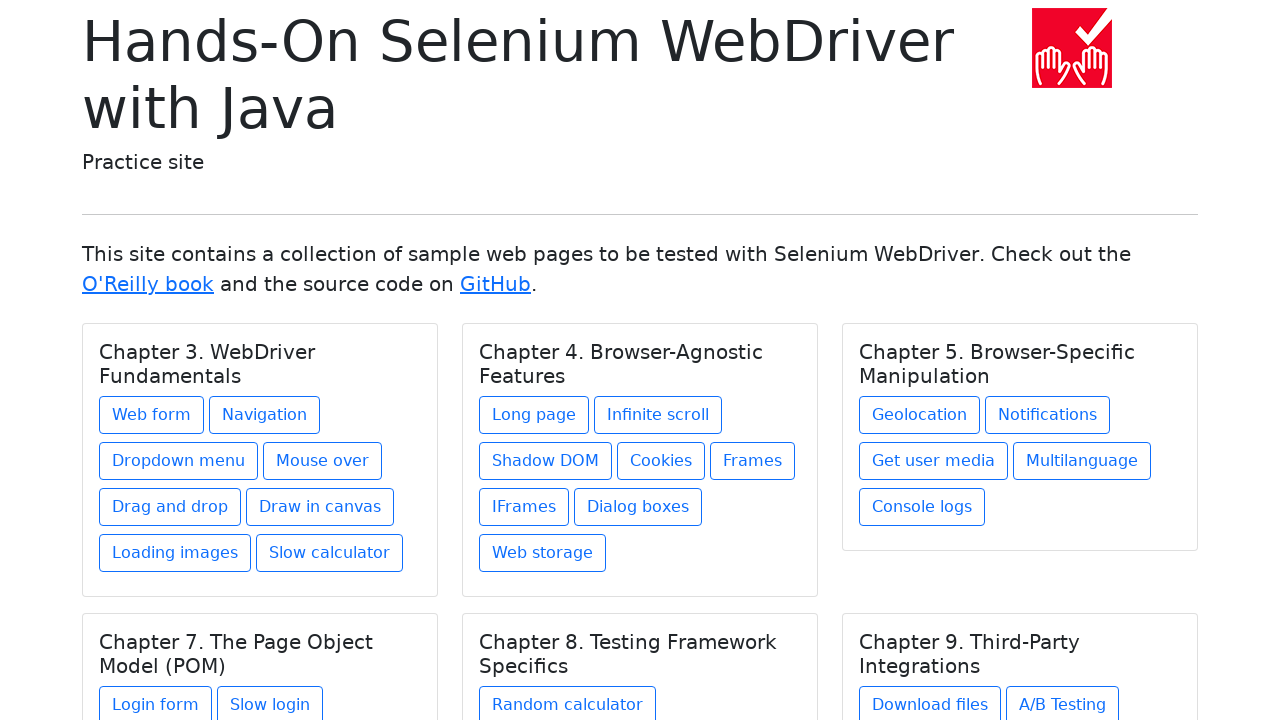

Clicked on the 'Loading images' link at (175, 553) on text=Loading images
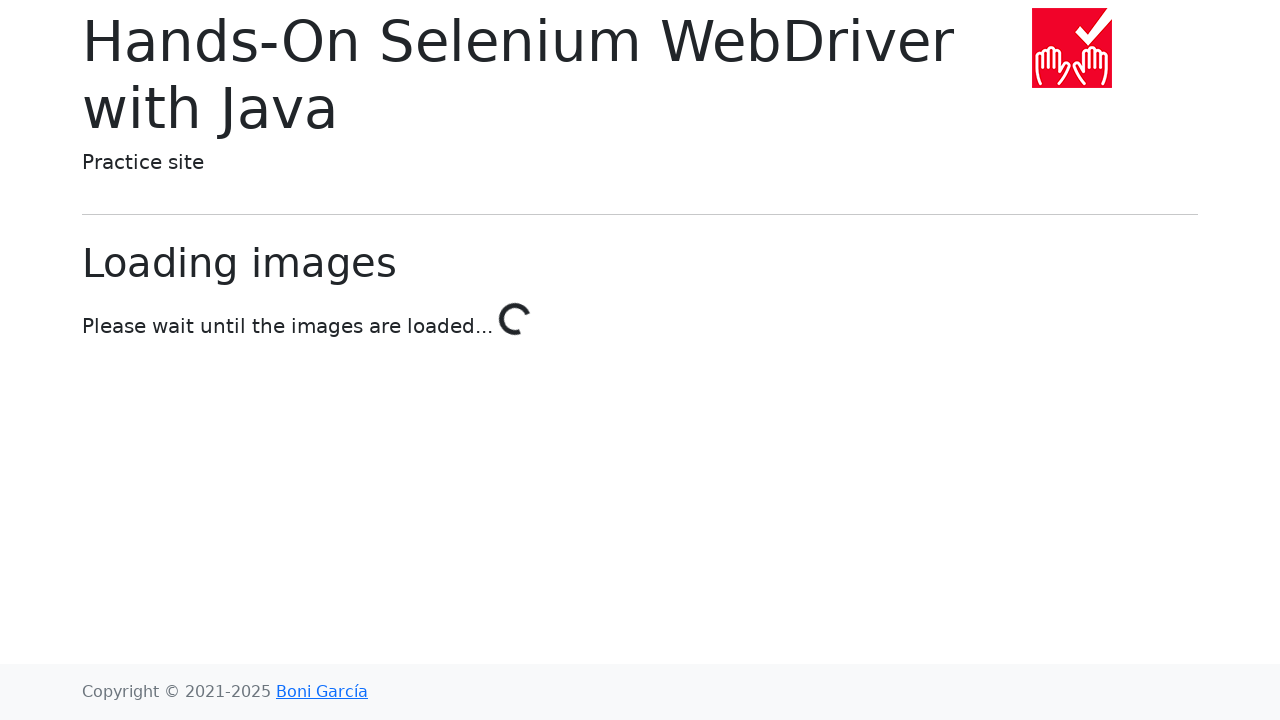

Page navigation completed and loaded successfully
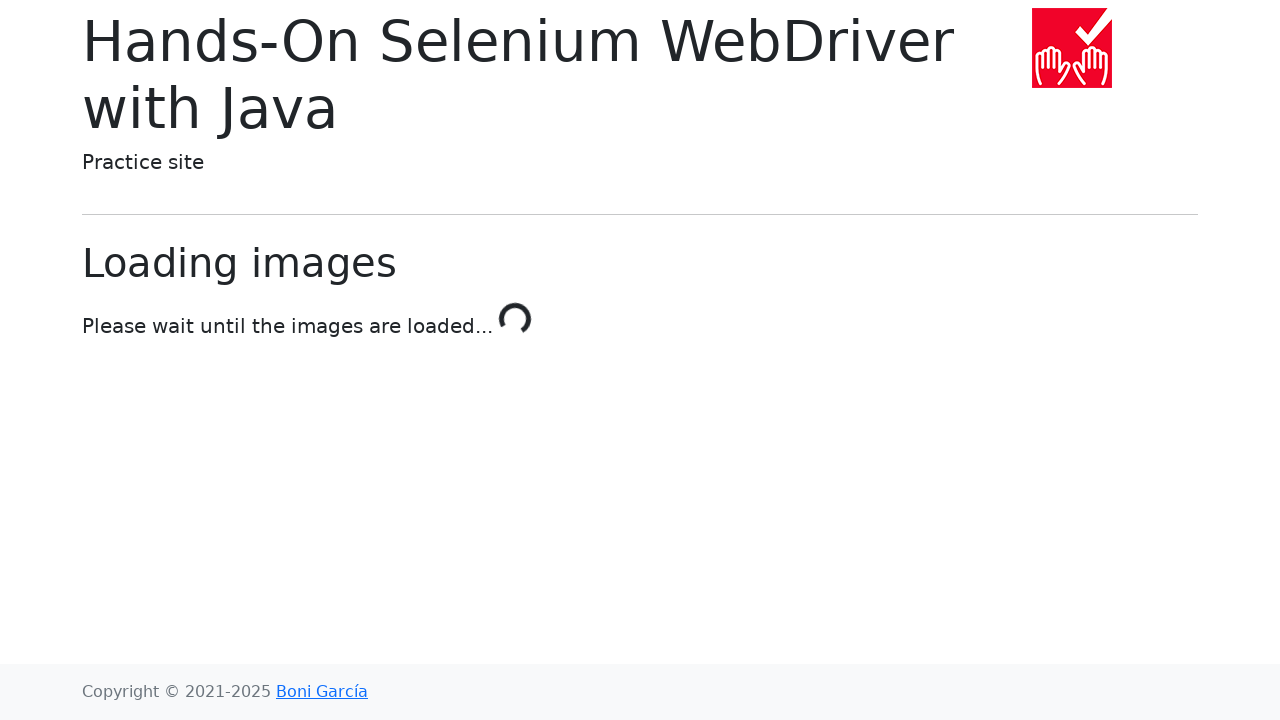

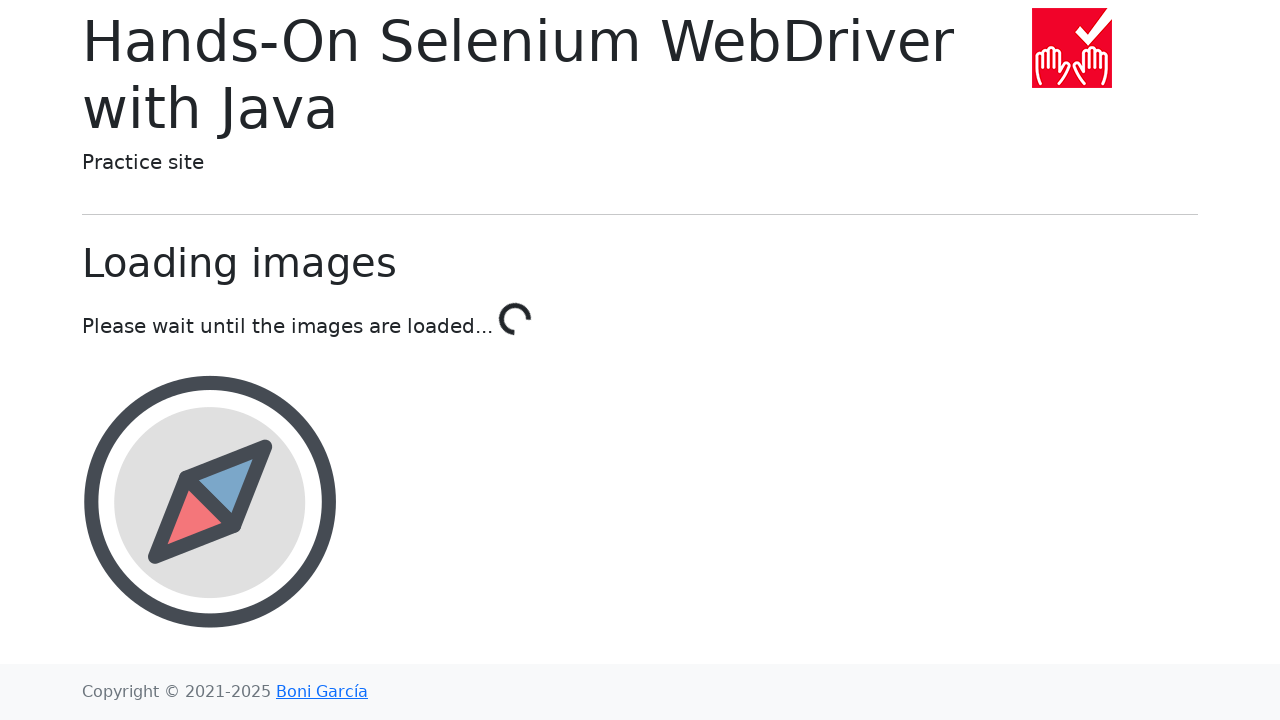